Tests handling a simple JavaScript alert with only an OK button

Starting URL: https://the-internet.herokuapp.com/javascript_alerts

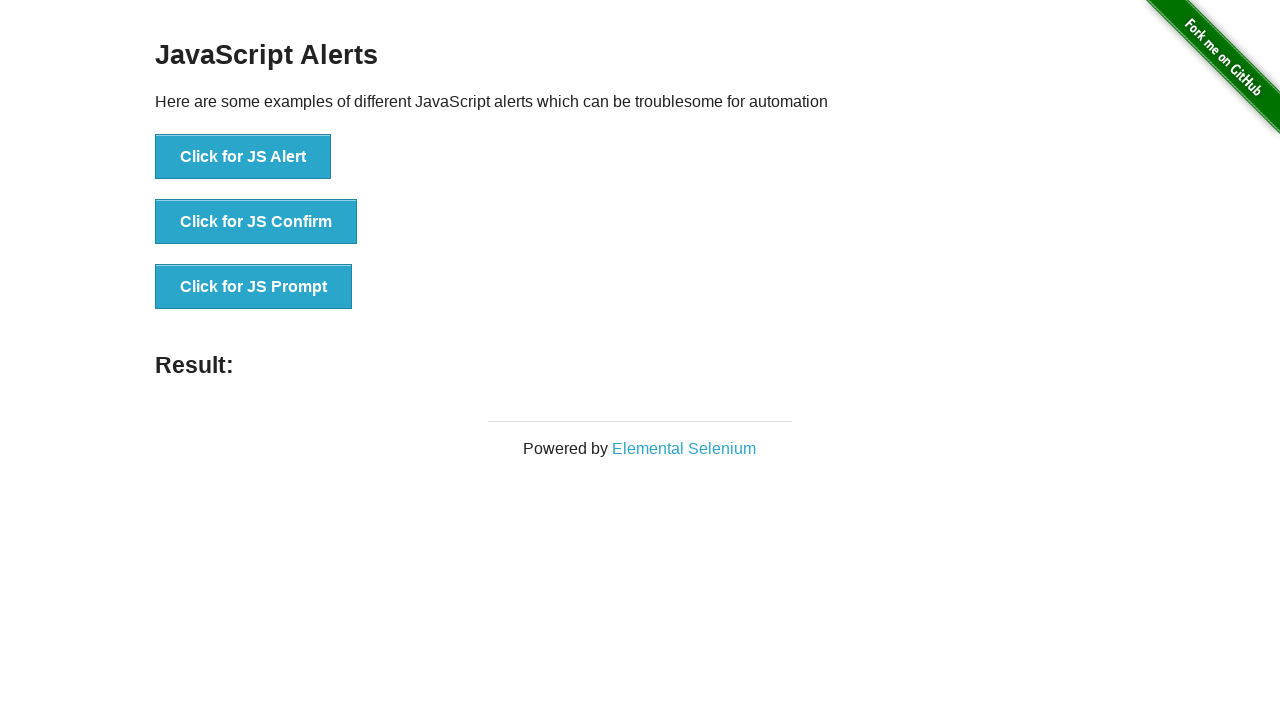

Clicked button to trigger simple alert at (243, 157) on xpath=//*[@id='content']/div/ul/li[1]/button
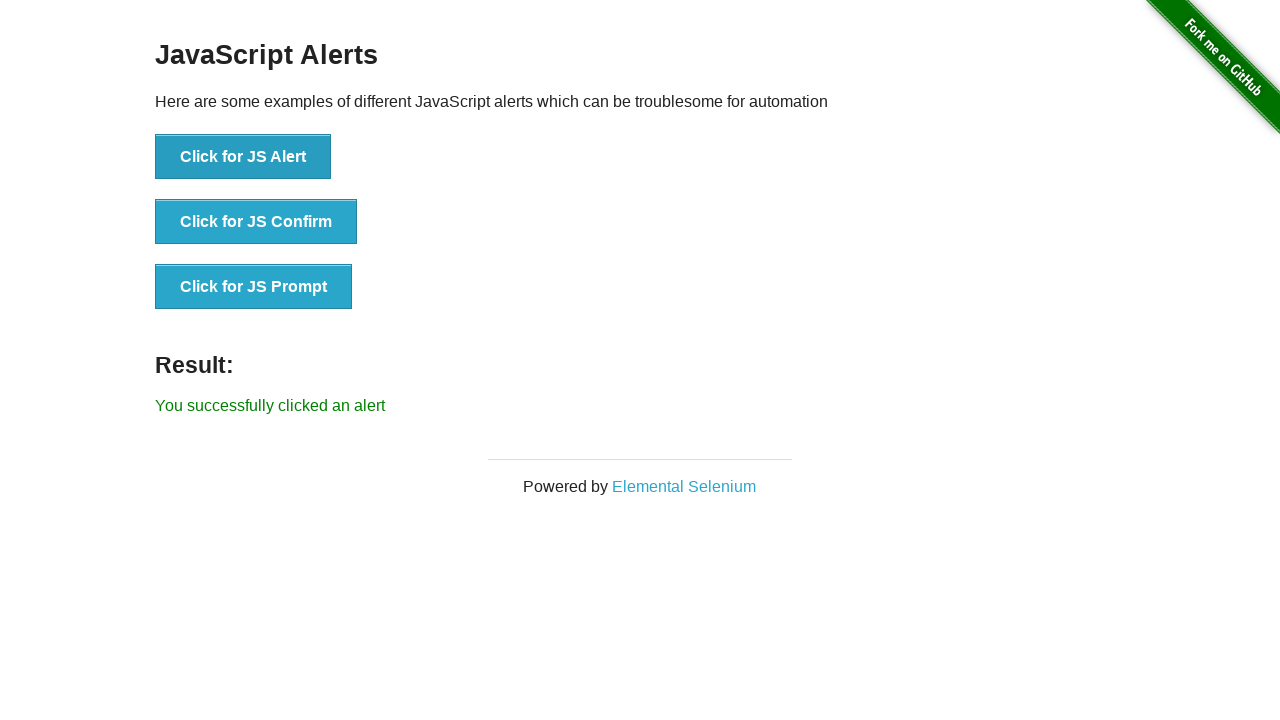

Set up dialog handler to accept alerts
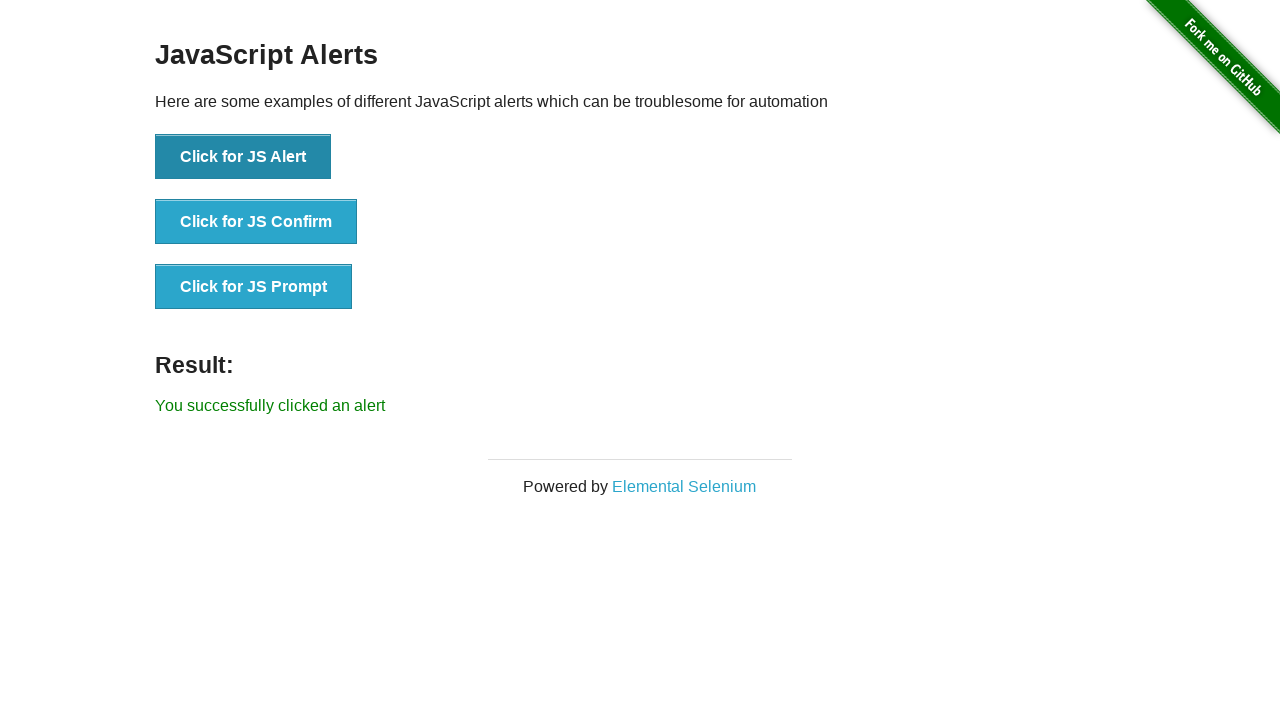

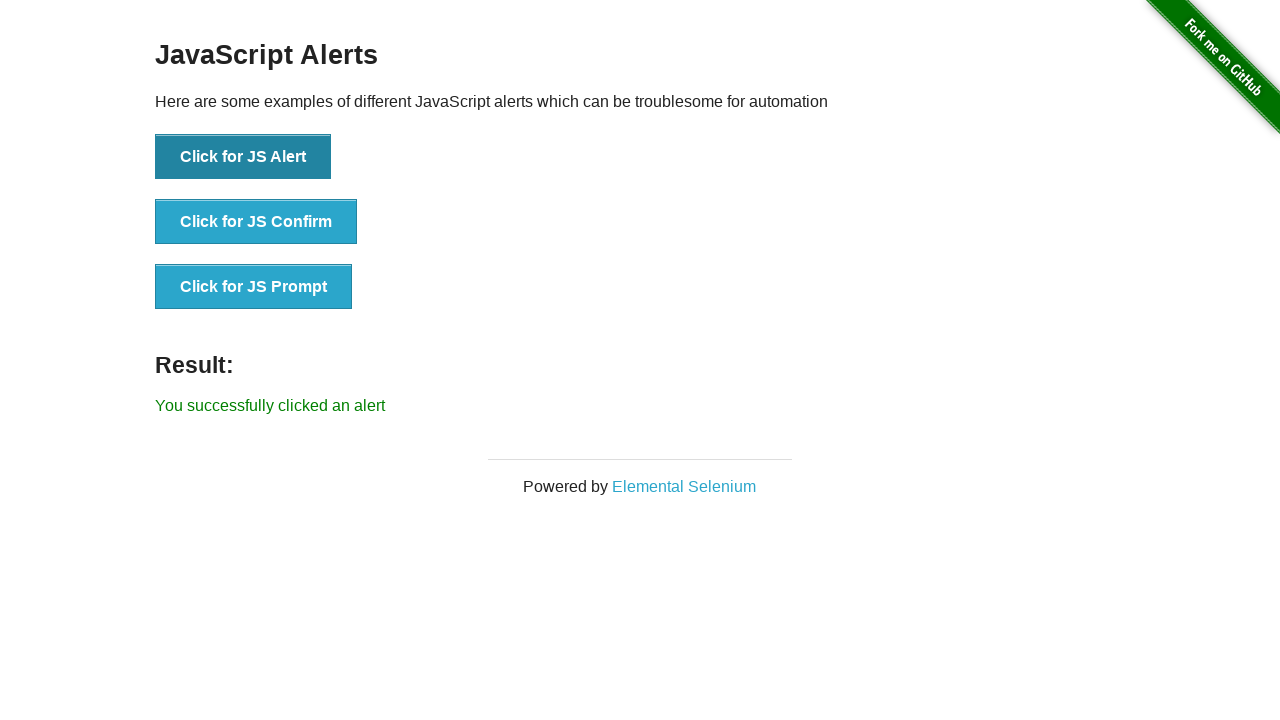